Navigates to OrangeHRM demo site and verifies the page title is "OrangeHRM"

Starting URL: https://opensource-demo.orangehrmlive.com/

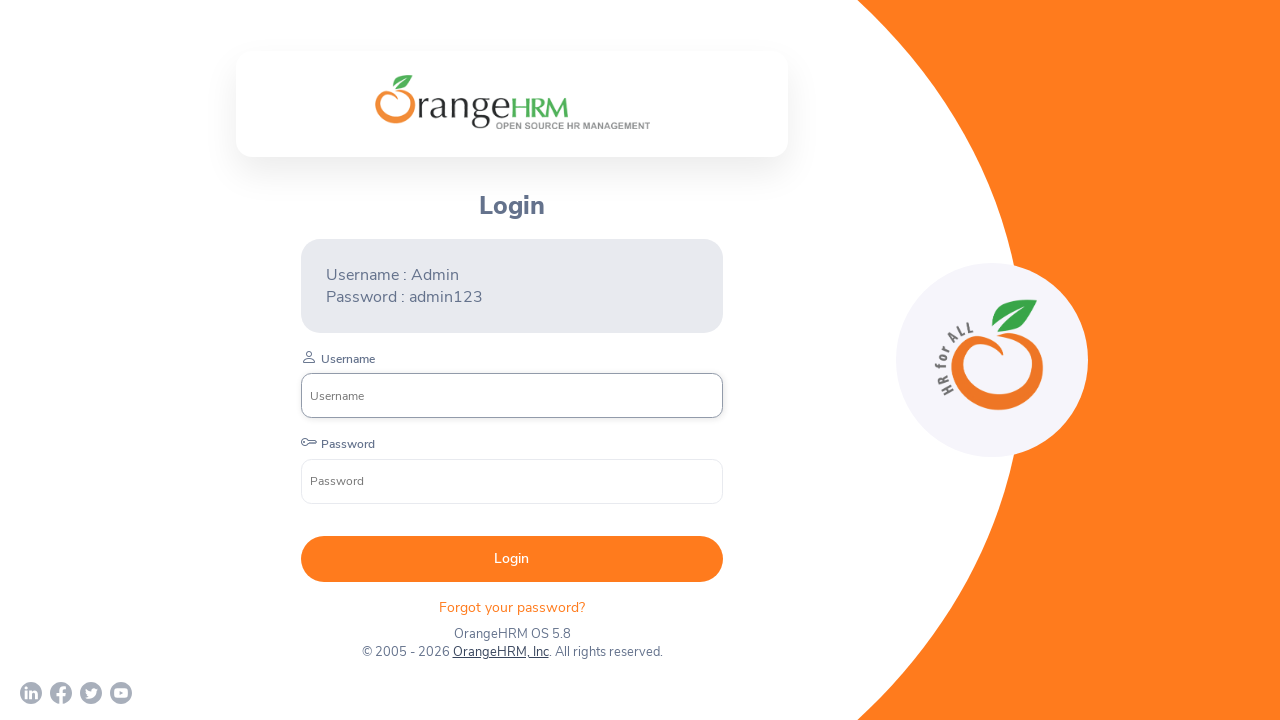

Waited for page to reach domcontentloaded state
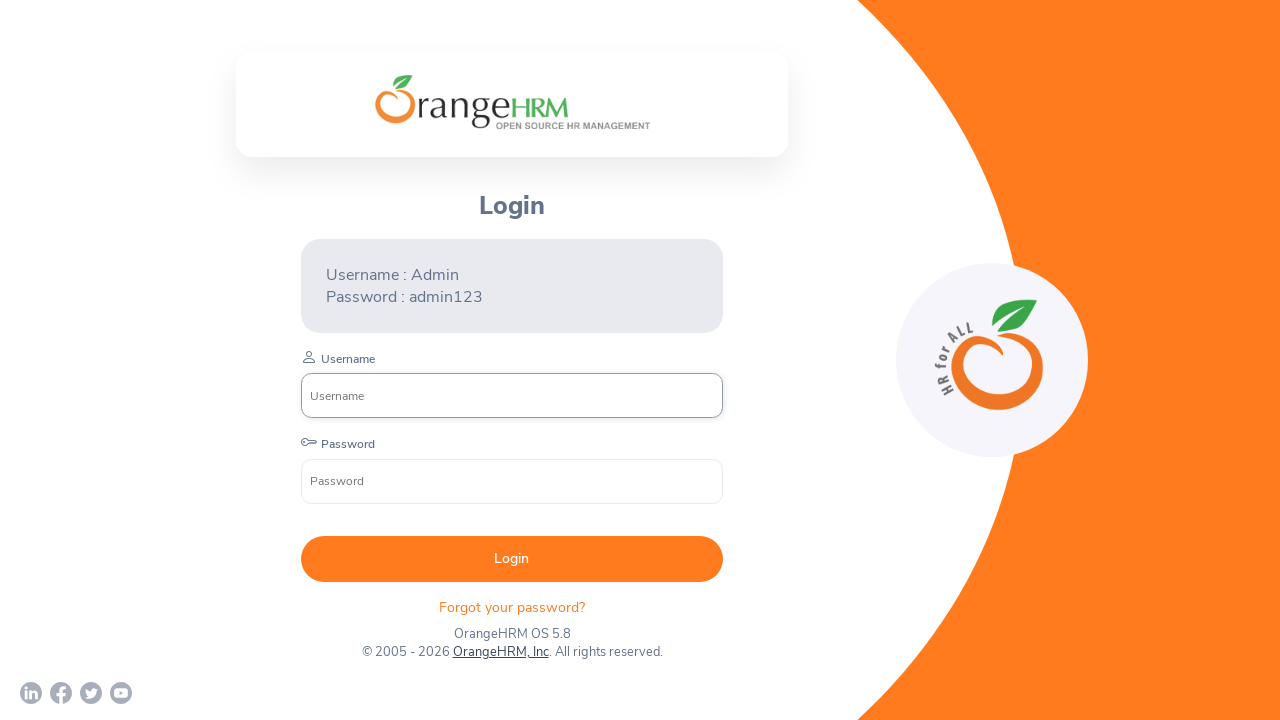

Retrieved page title: 'OrangeHRM'
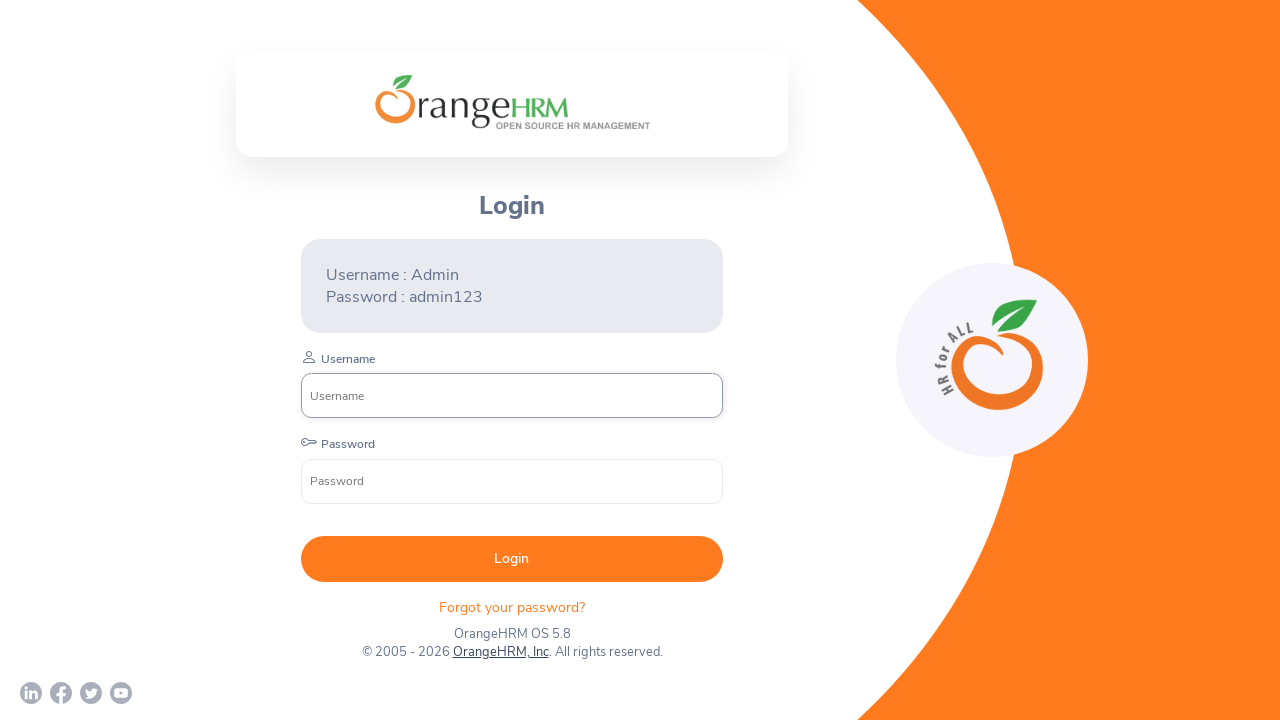

Verified page title matches 'OrangeHRM'
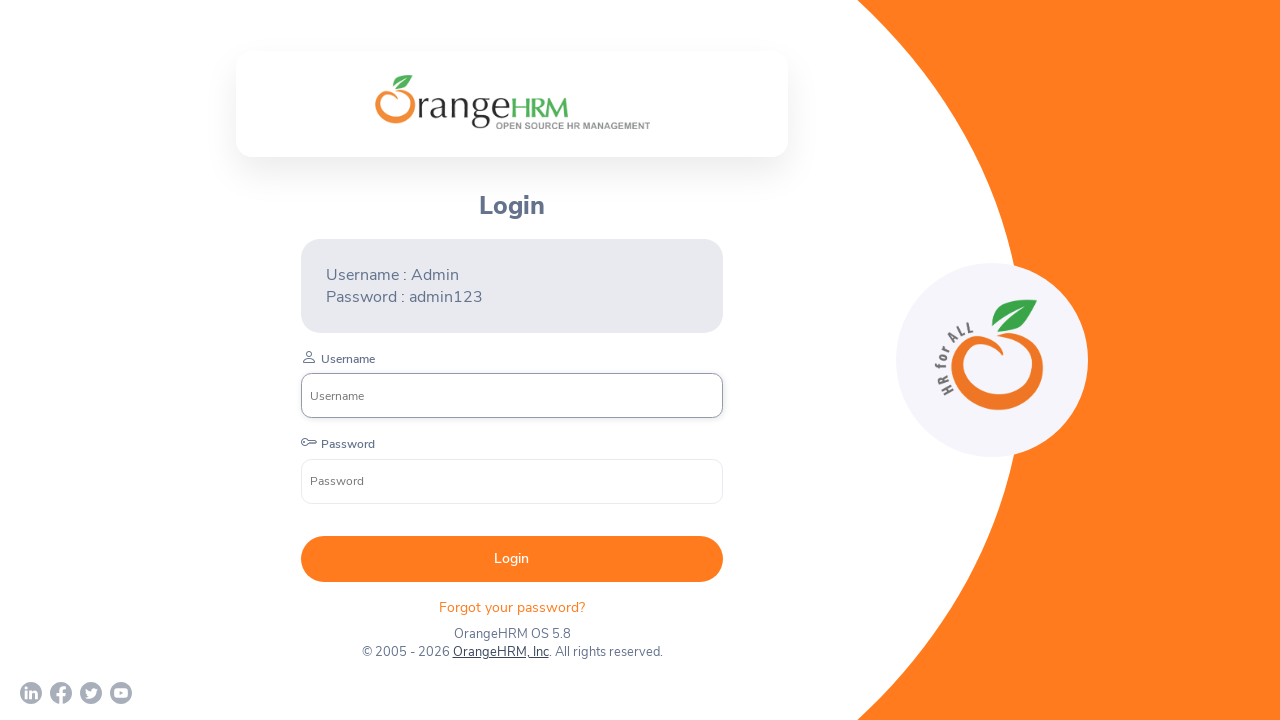

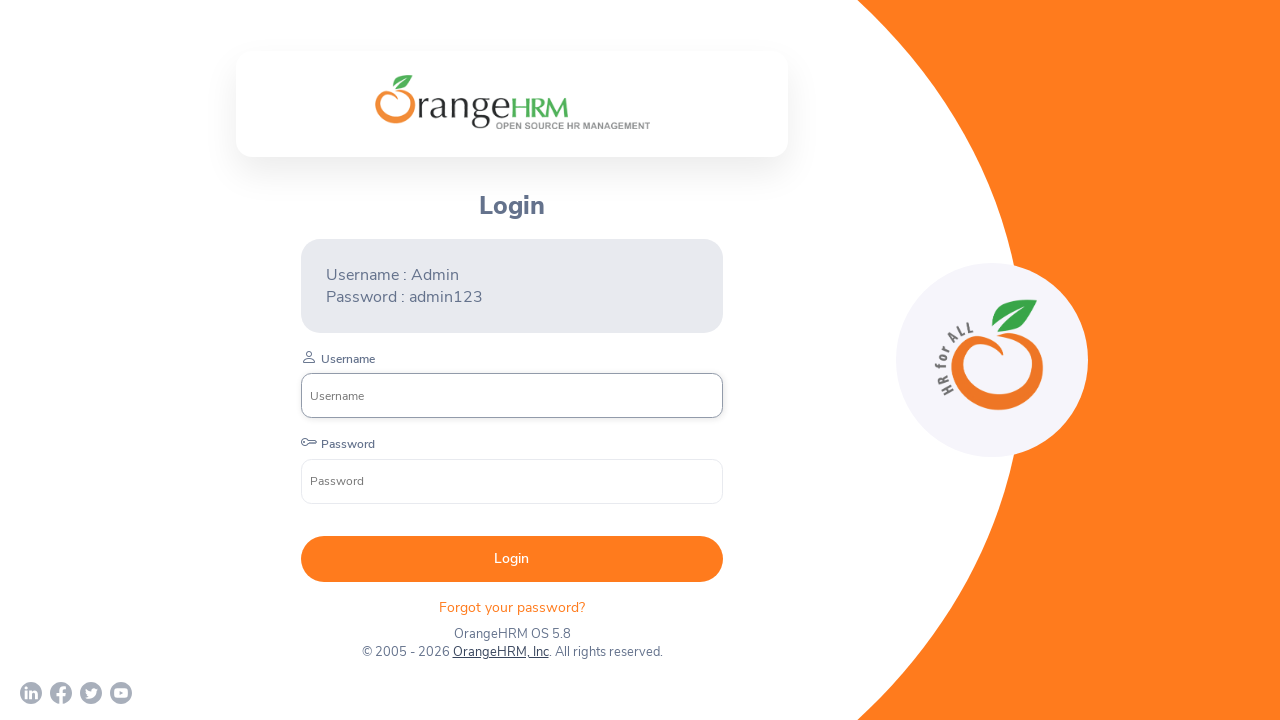